Tests selecting multiple adjacent items using Shift key in list view

Starting URL: https://demoqa.com/selectable

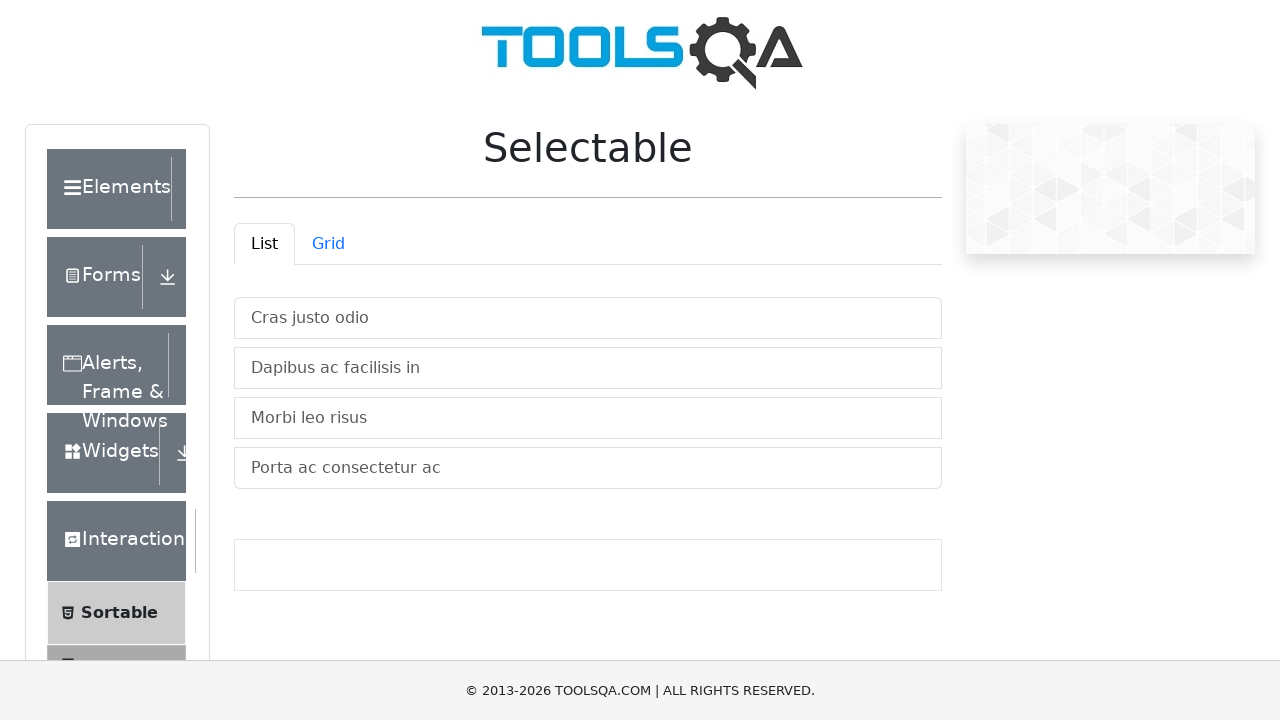

Clicked on 'List' tab to switch to list view at (264, 244) on #demo-tab-list
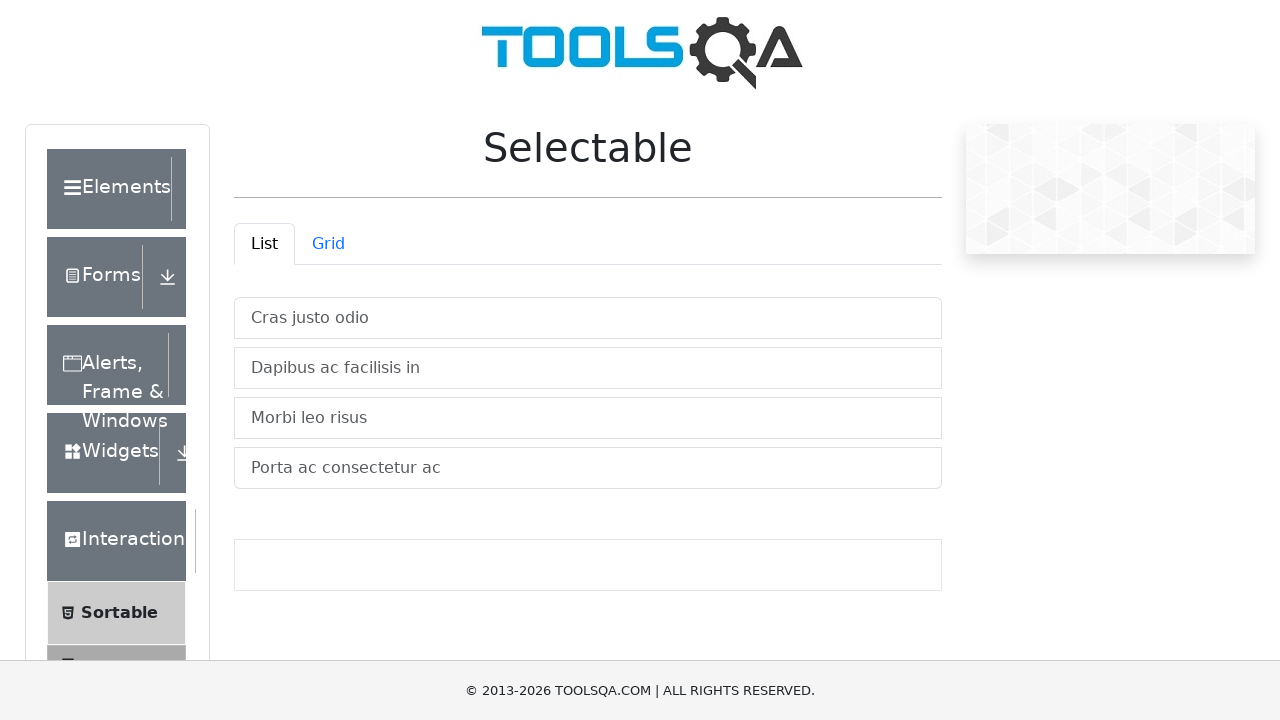

List items loaded successfully
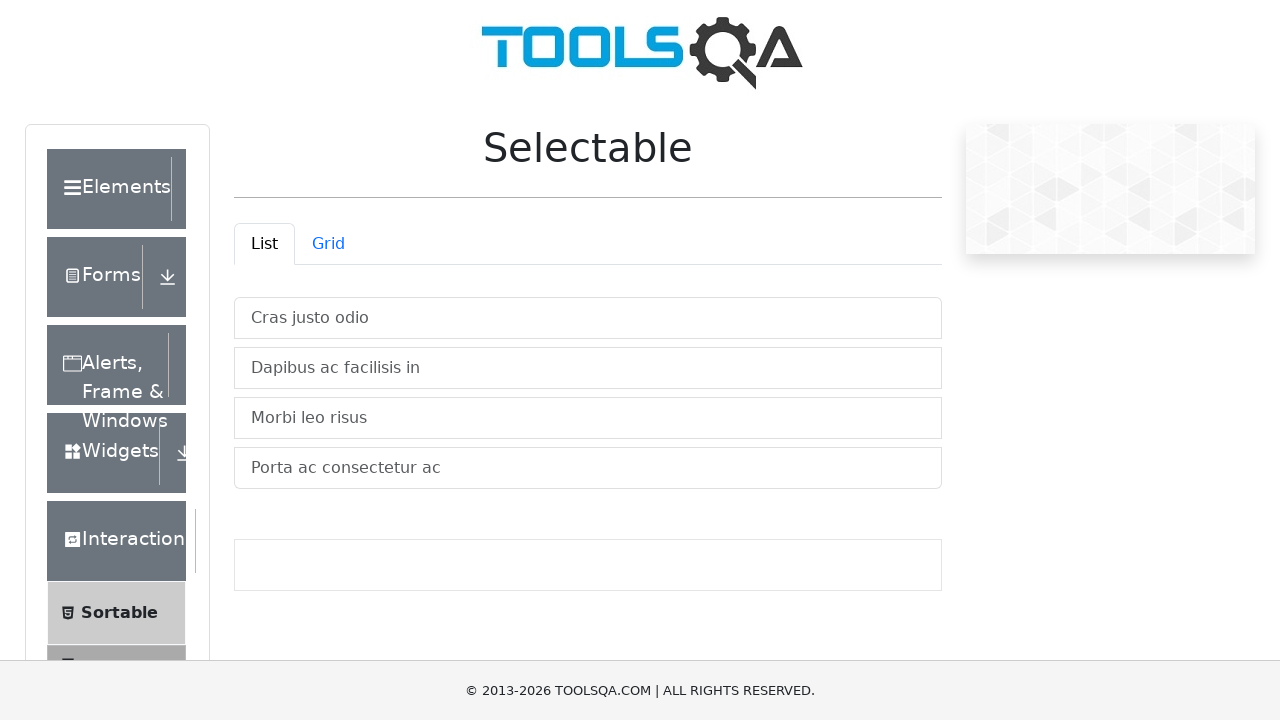

Clicked on first list item to select it at (588, 318) on #verticalListContainer .list-group-item:nth-child(1)
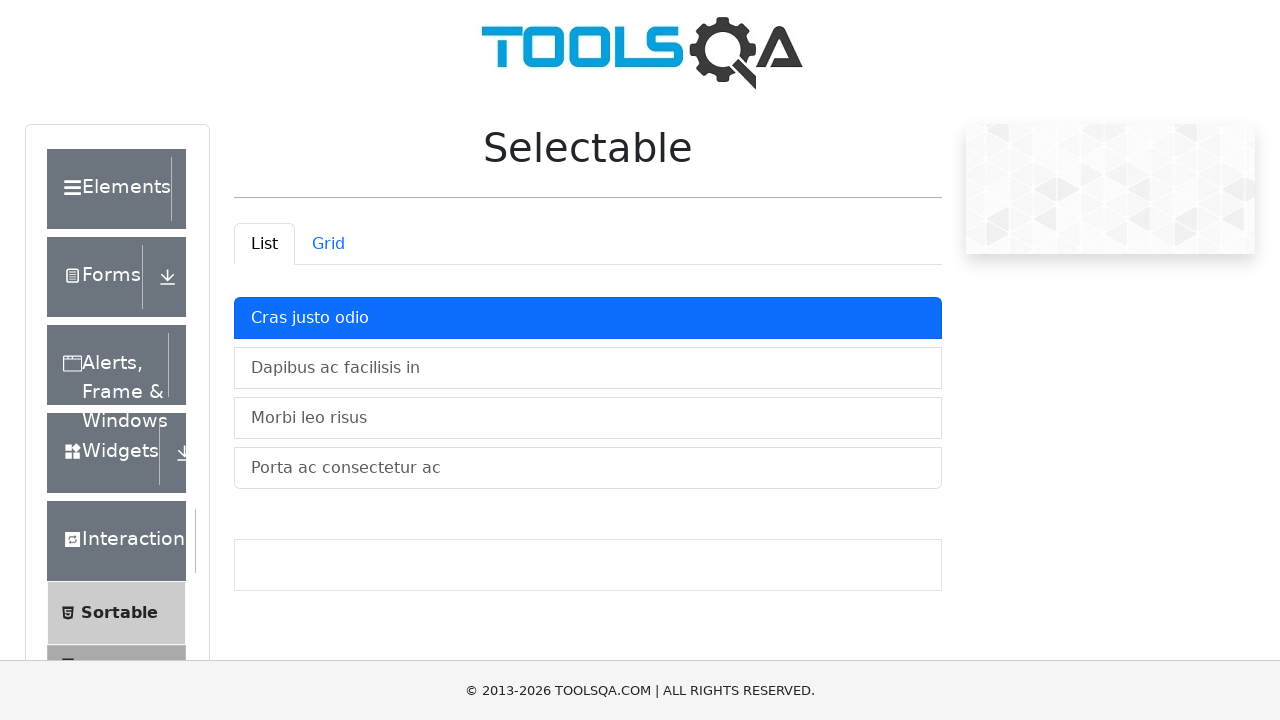

Shift-clicked on third list item to select range of adjacent items (items 1-3) at (588, 418) on #verticalListContainer .list-group-item:nth-child(3)
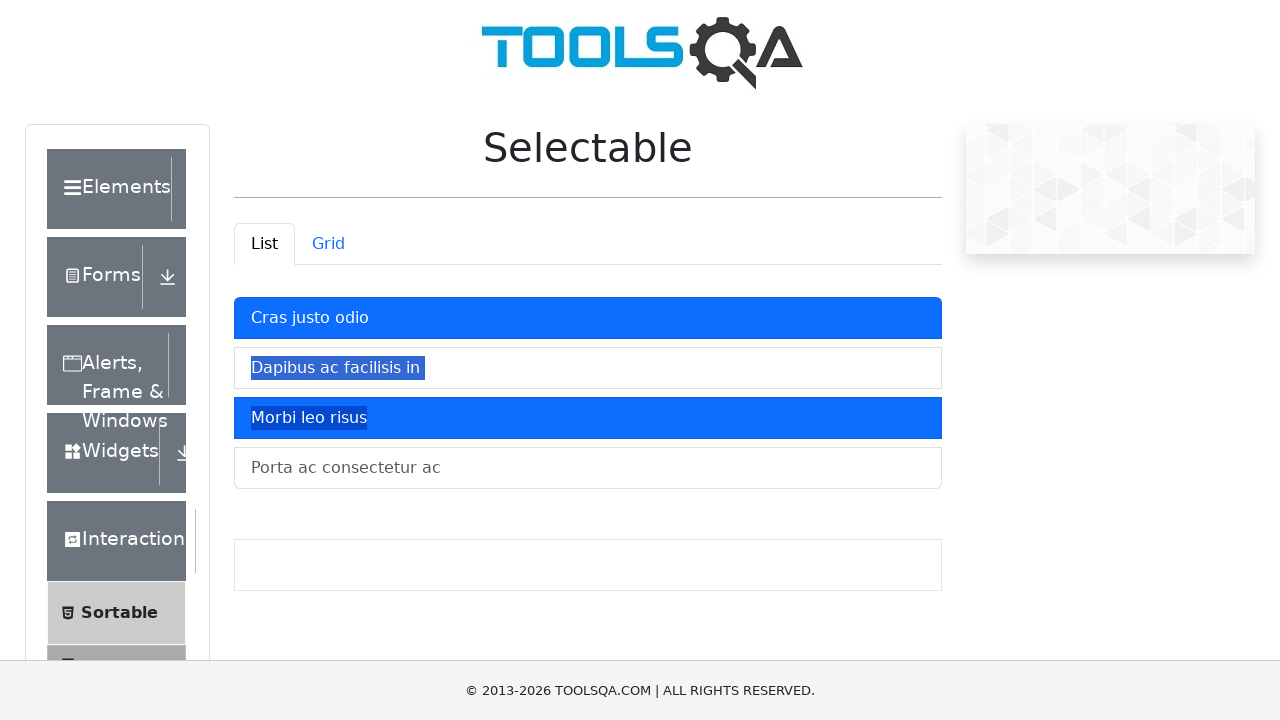

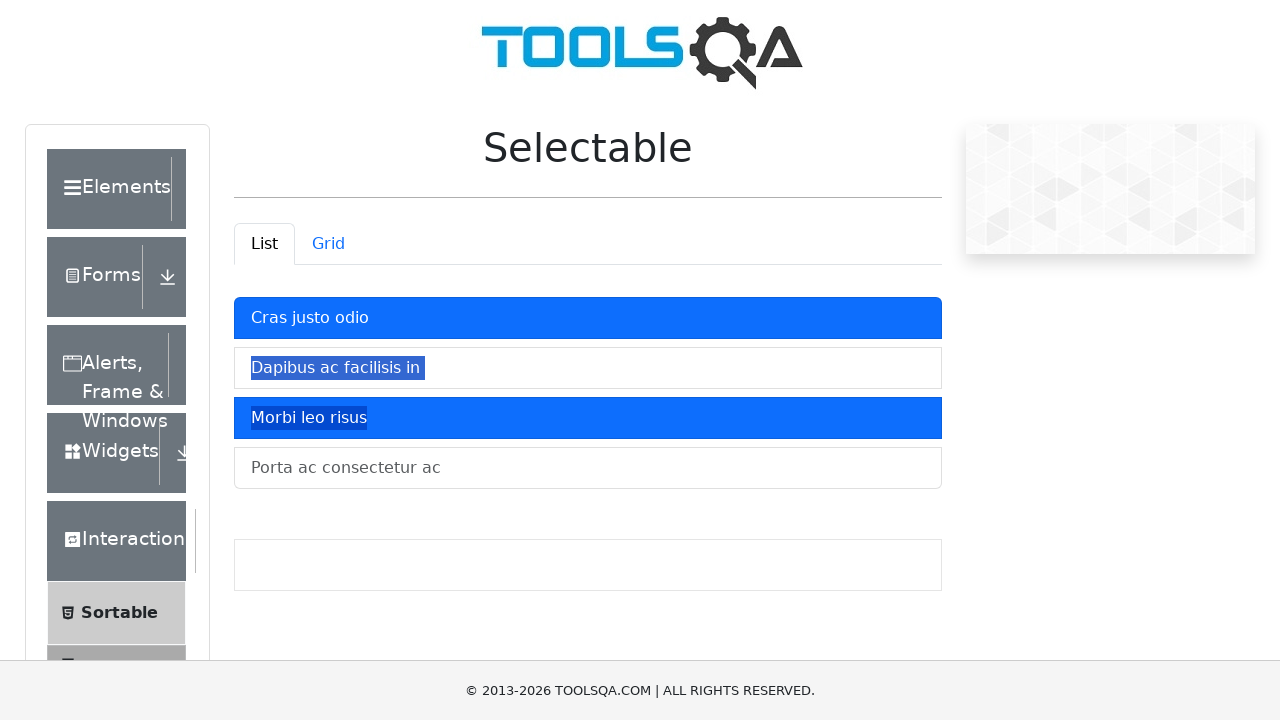